Tests clicking a button and waiting for a paragraph element to become visible using FluentWait without exception ignoring.

Starting URL: https://testeroprogramowania.github.io/selenium/wait2.html

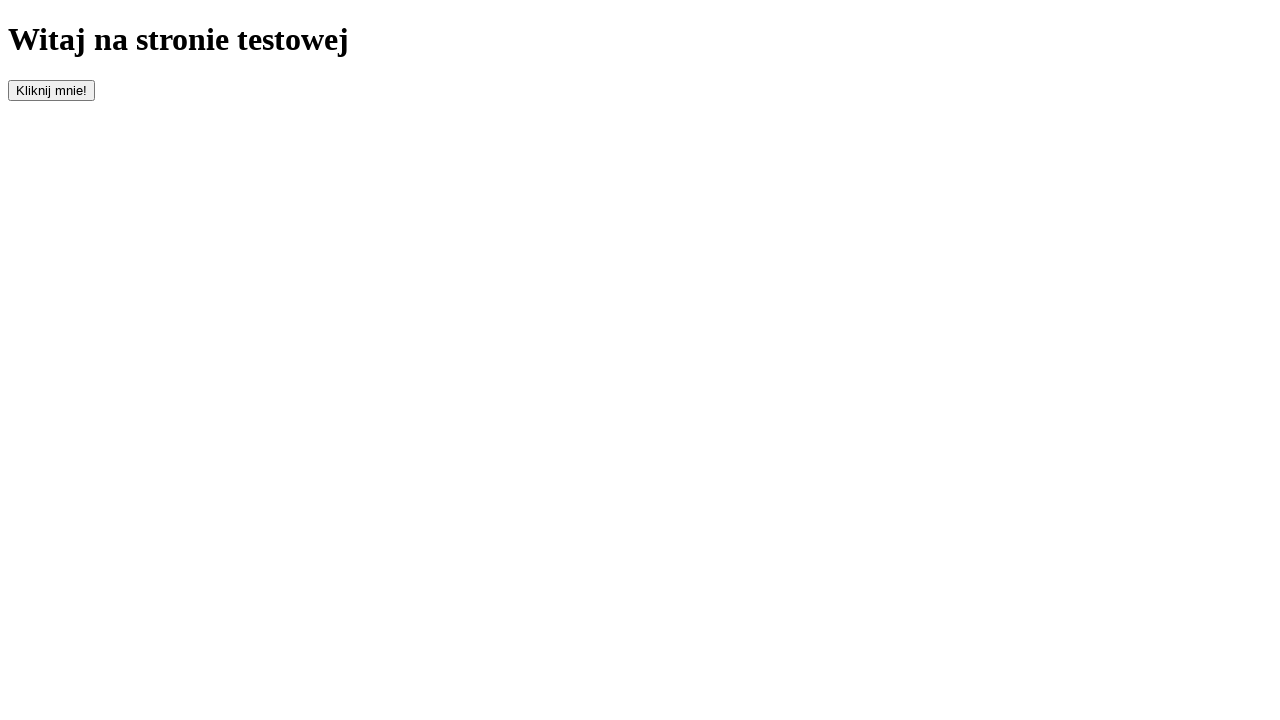

Clicked the button with id 'clickOnMe' to trigger element appearance at (52, 90) on #clickOnMe
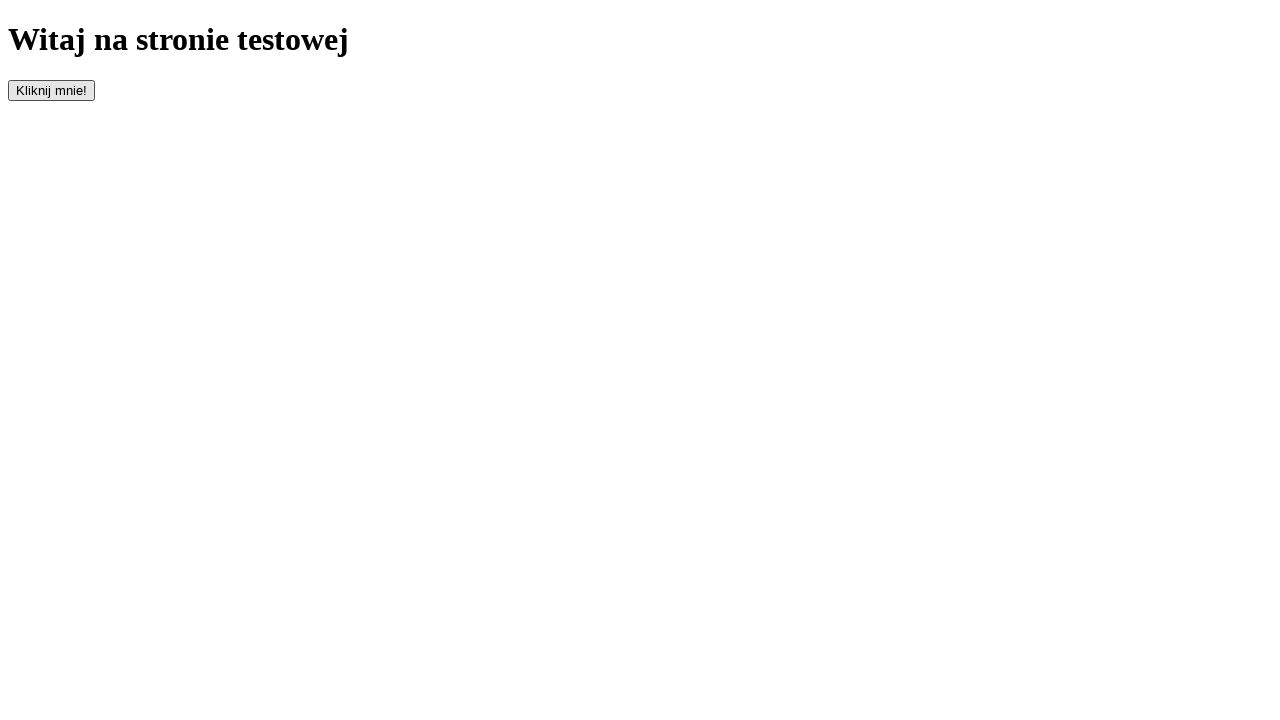

Waited for paragraph element to become visible
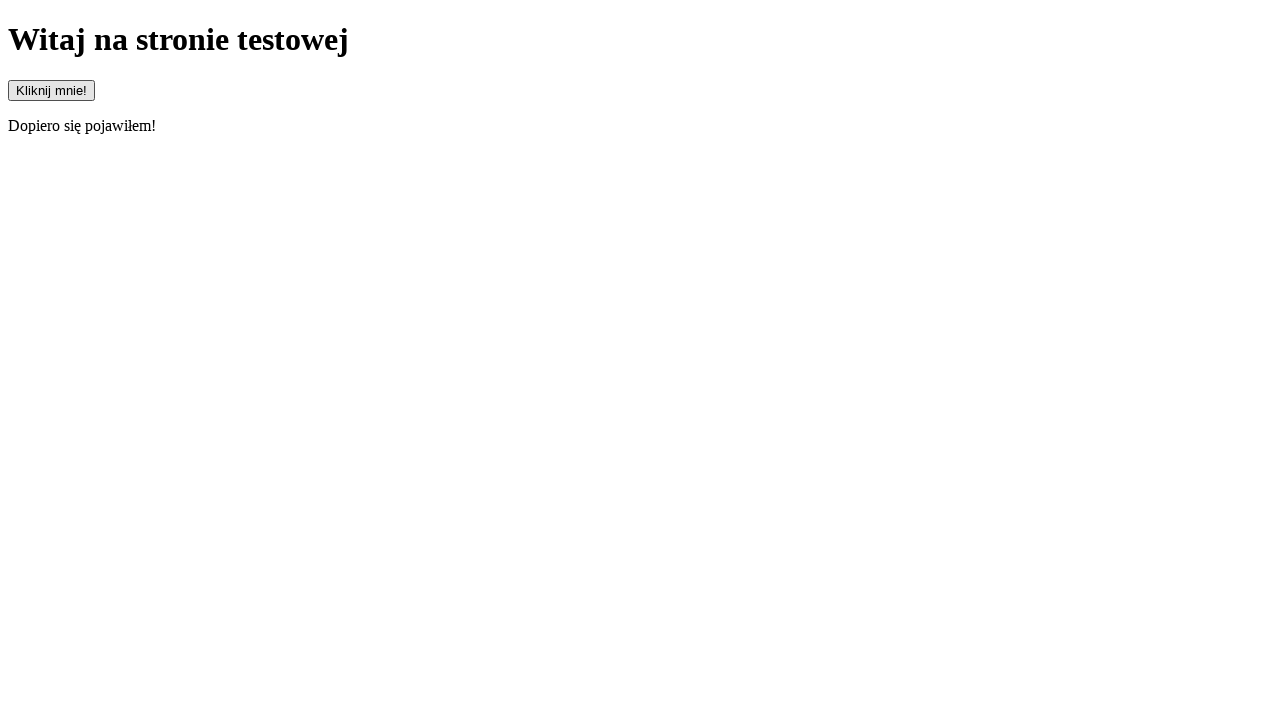

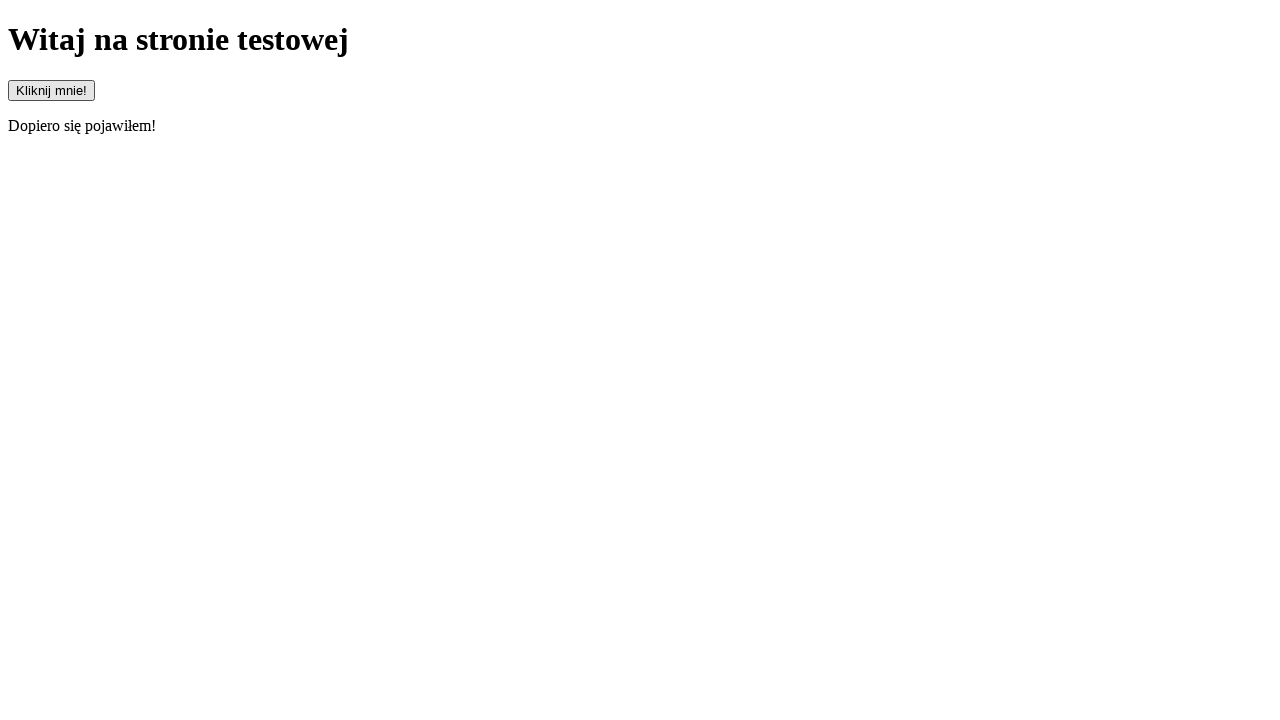